Tests handling of dynamic elements by navigating to a time zone page and verifying that the clock element loads and is visible.

Starting URL: https://www.timeanddate.com/time/zone/india/pune

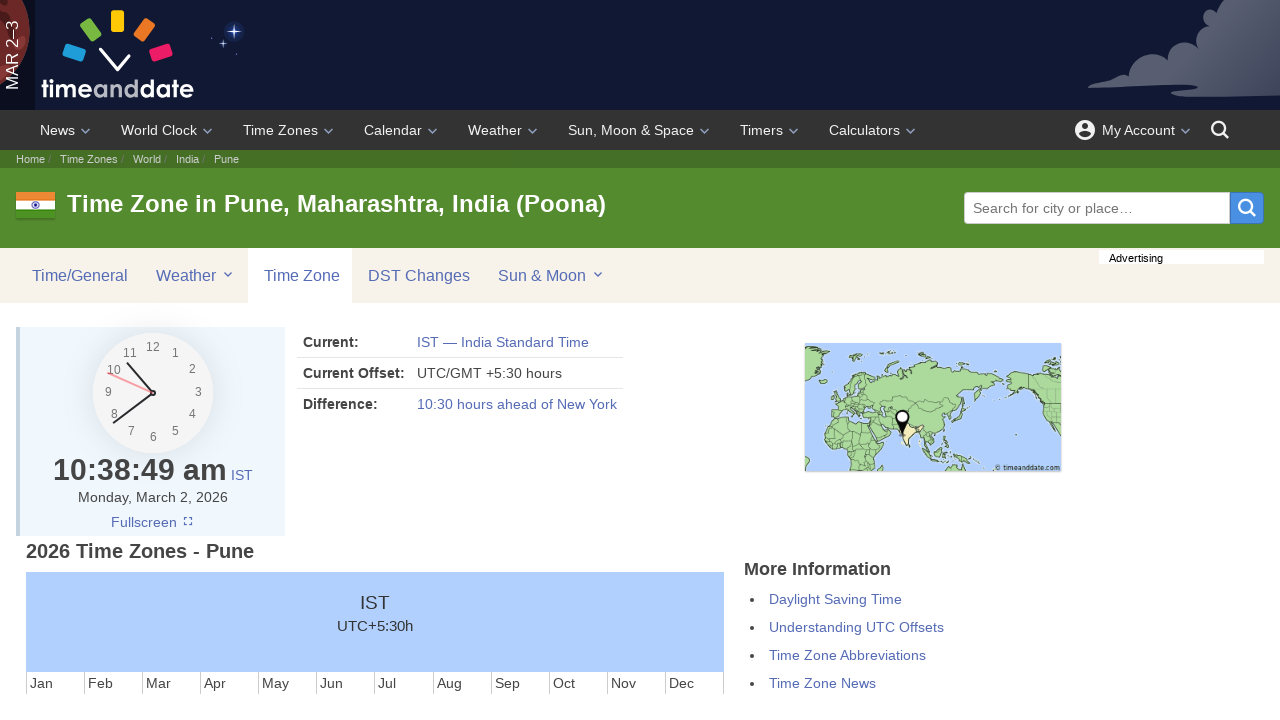

Waited for clock element to load with 10 second timeout
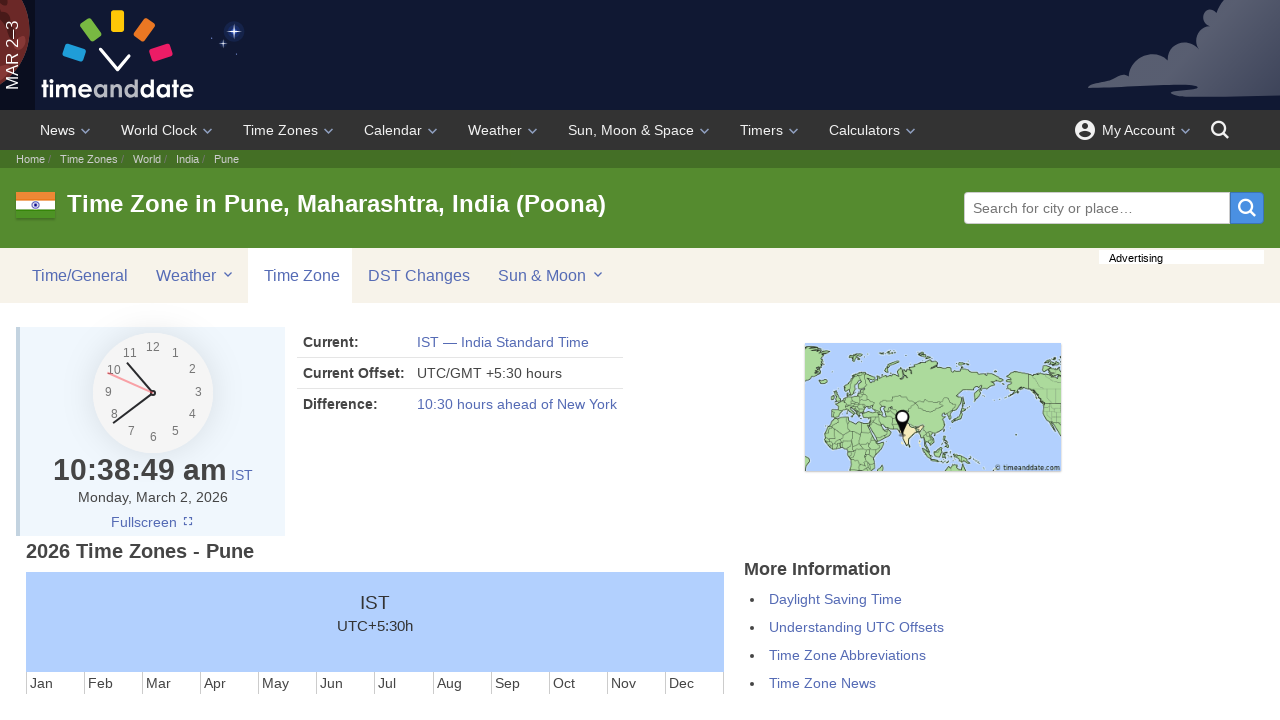

Located clock element using XPath selector
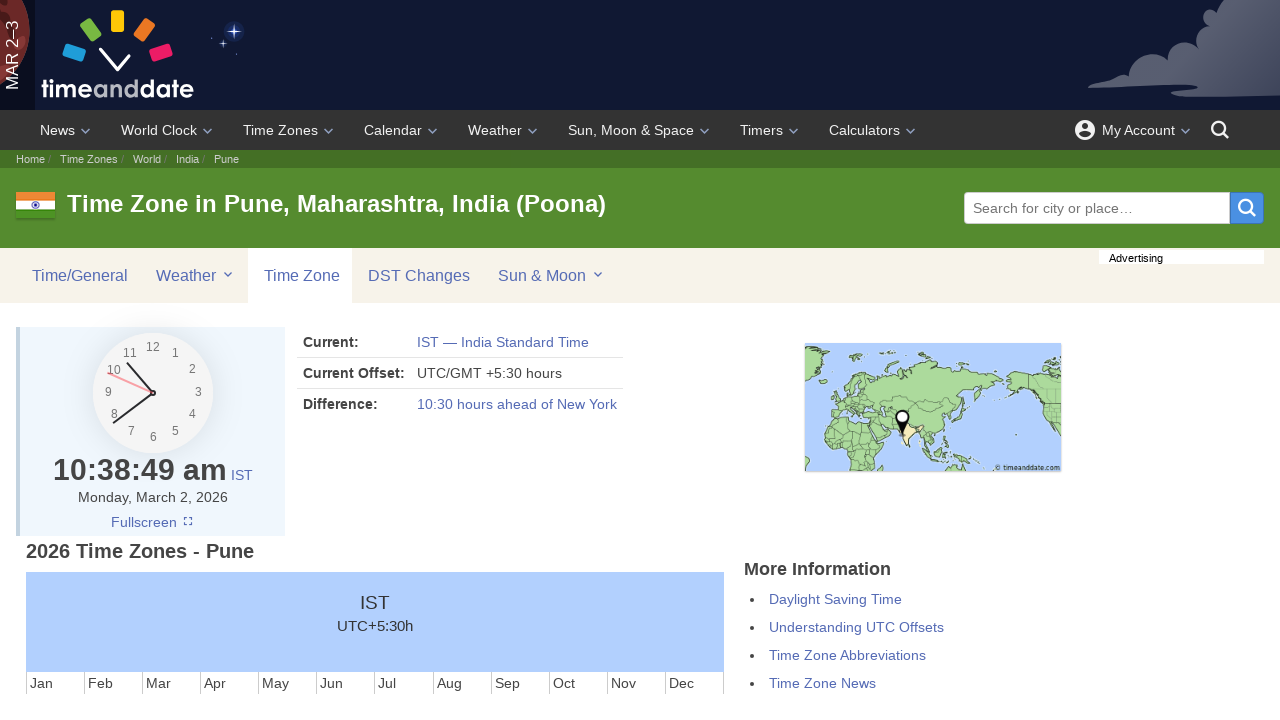

Verified clock element is visible on the page
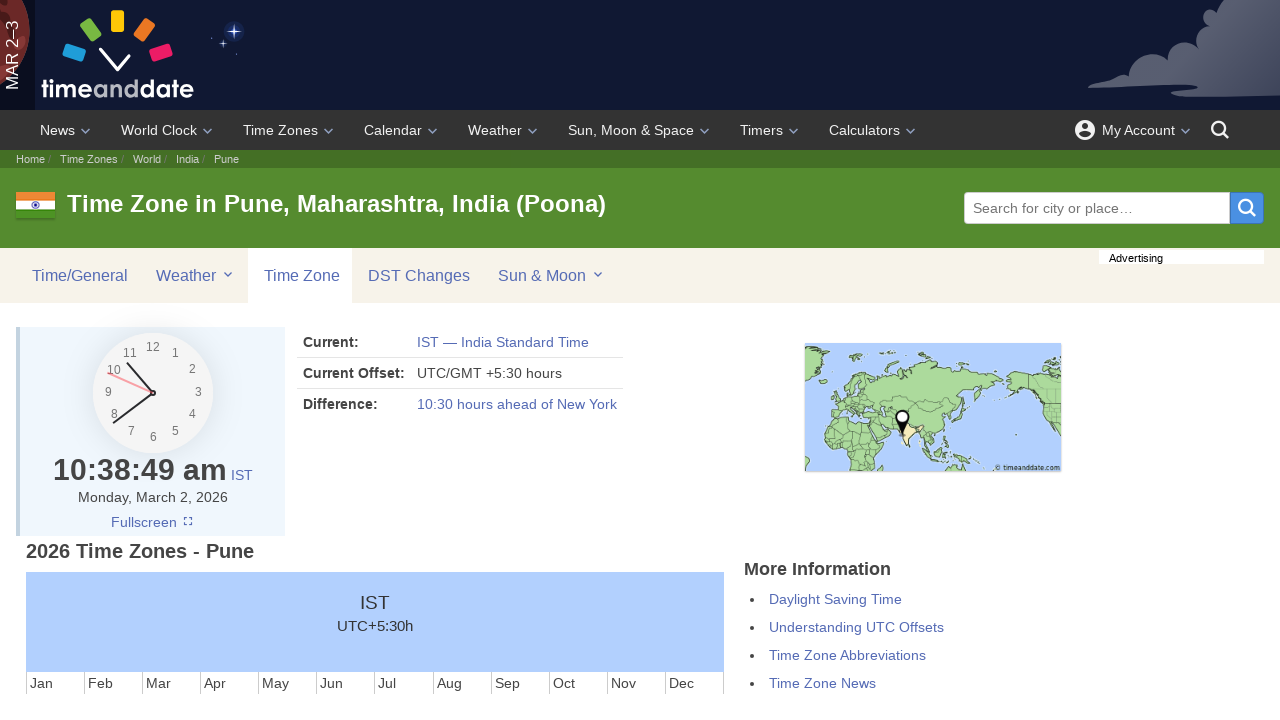

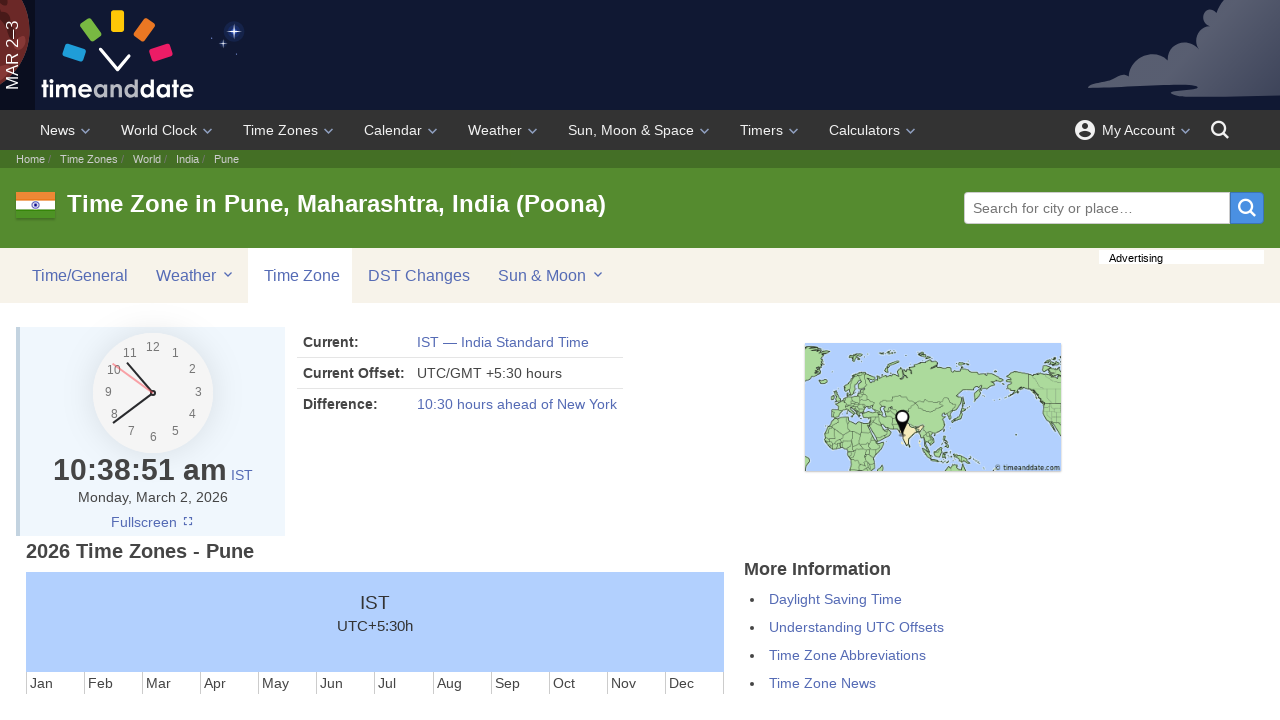